Navigates to a locators example page and verifies that the "unbelievable" element does not contain certain wrong text values

Starting URL: https://kristinek.github.io/site/examples/locators

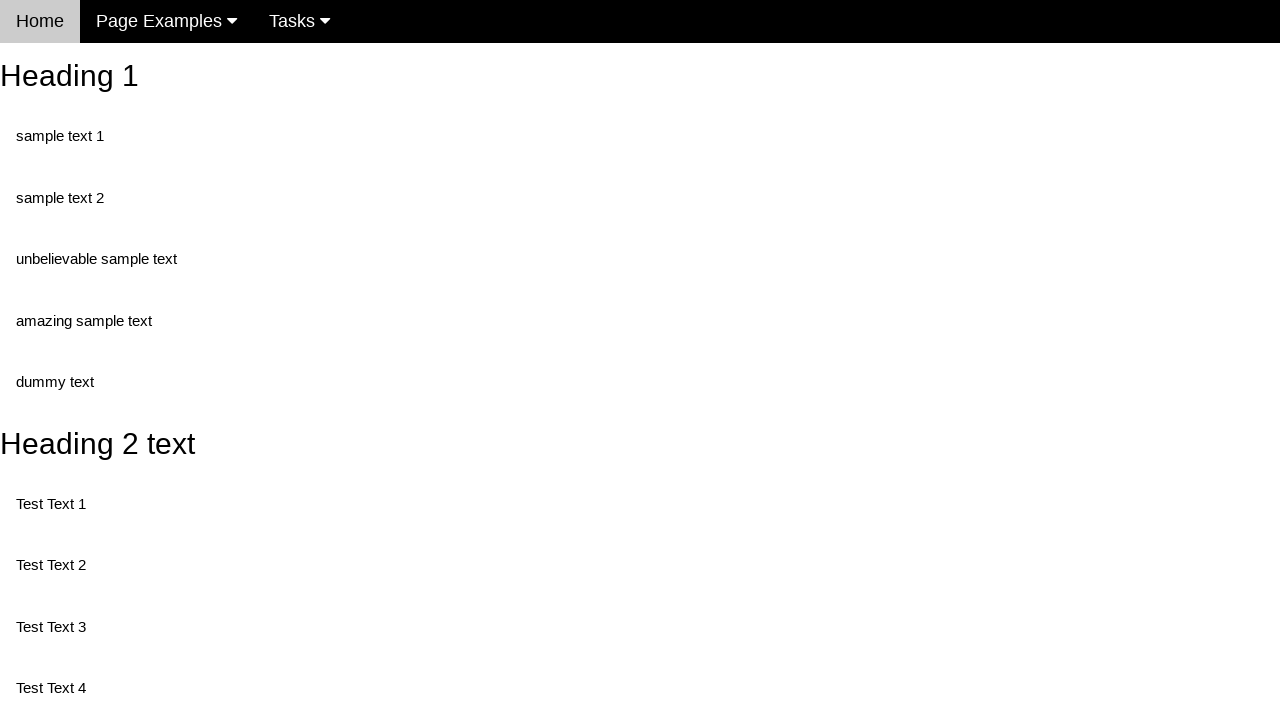

Navigated to locators example page
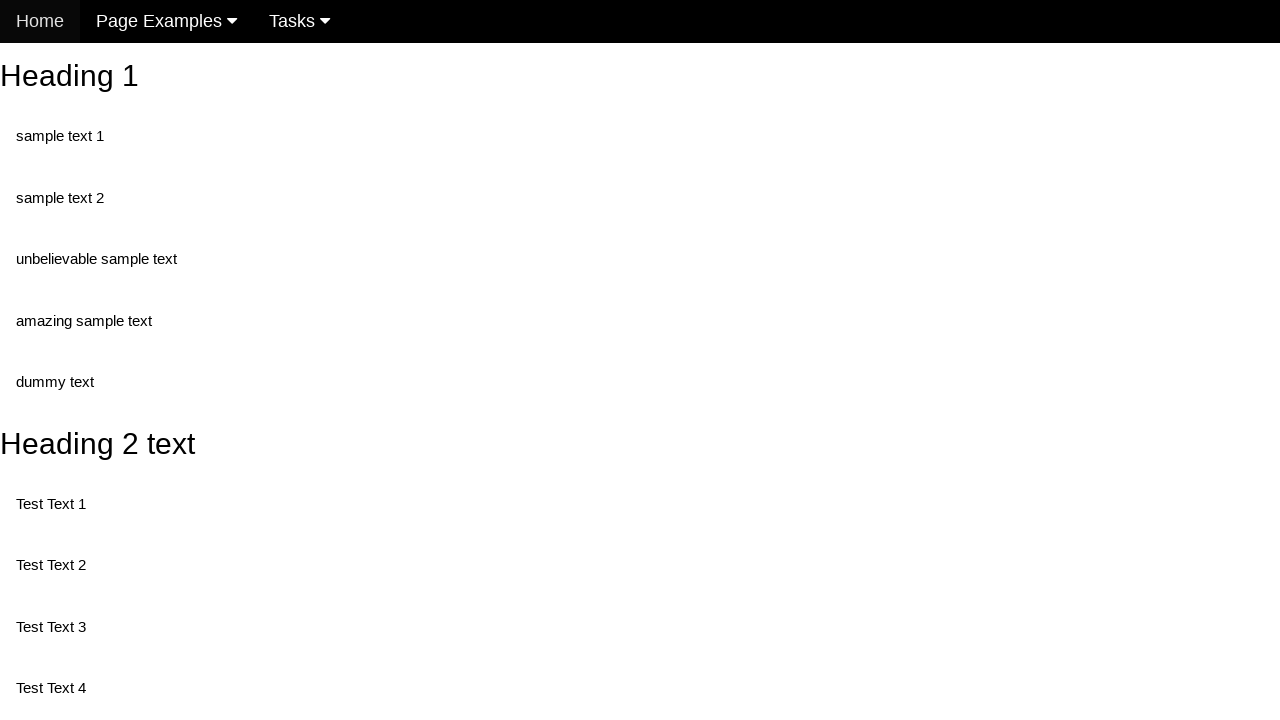

Retrieved text content from 'unbelievable' element
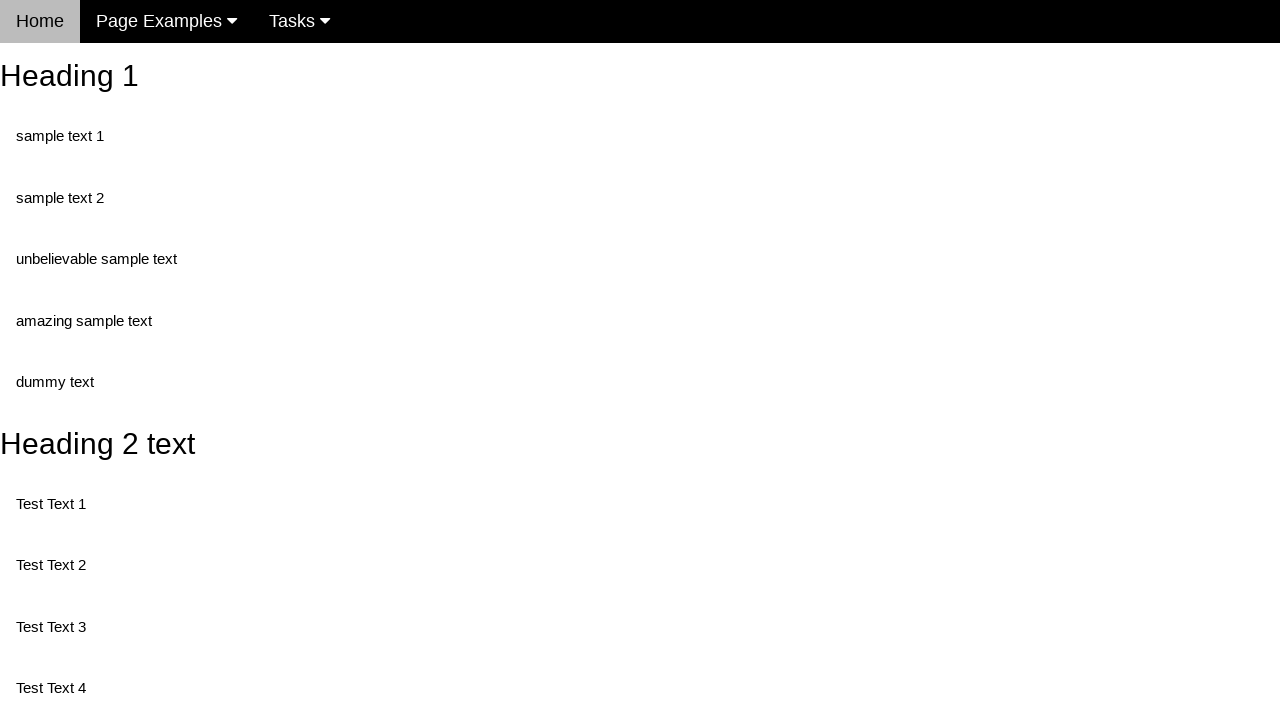

Verified element text equals 'unbelievable sample text'
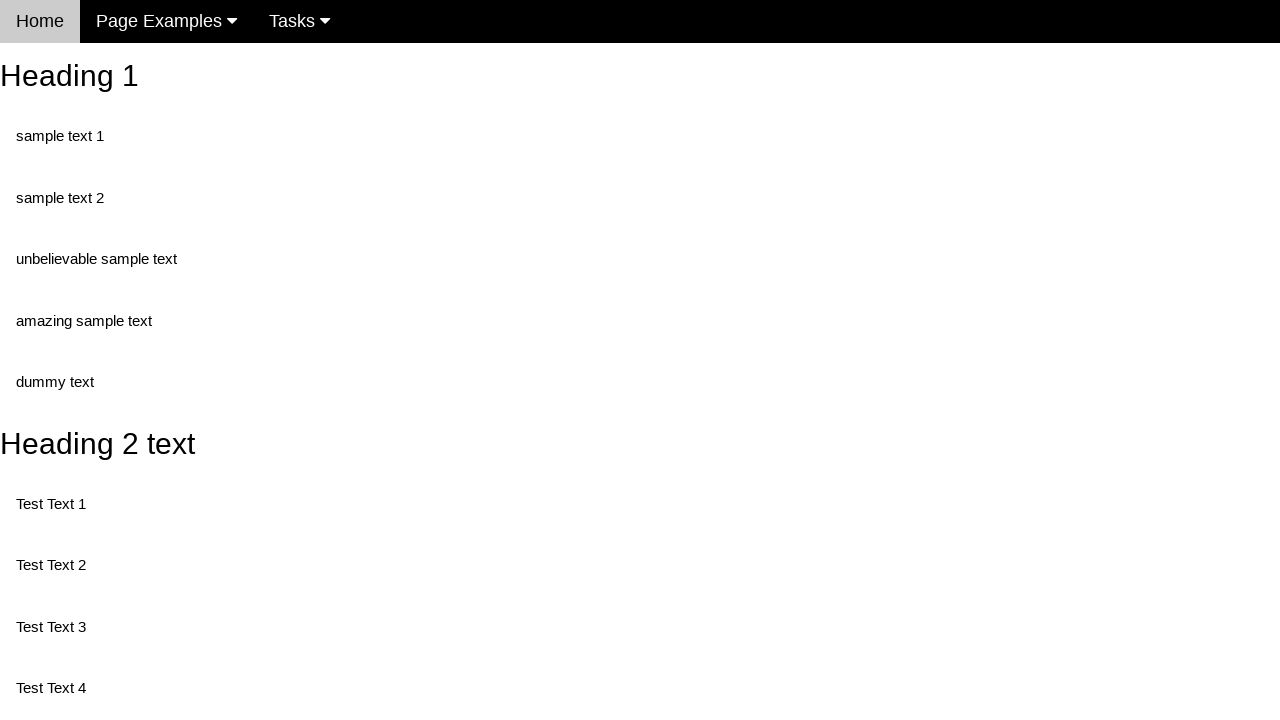

Verified element text does not equal 'wrong text'
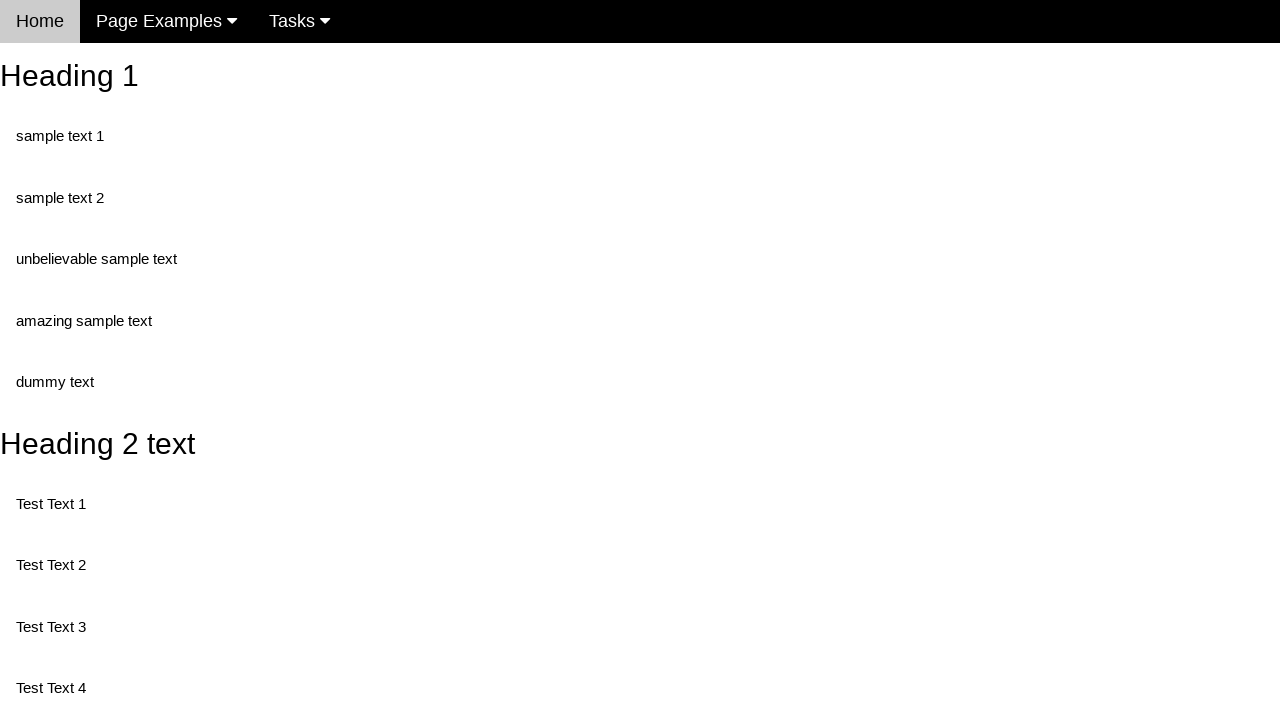

Verified element text does not contain 'wrong text'
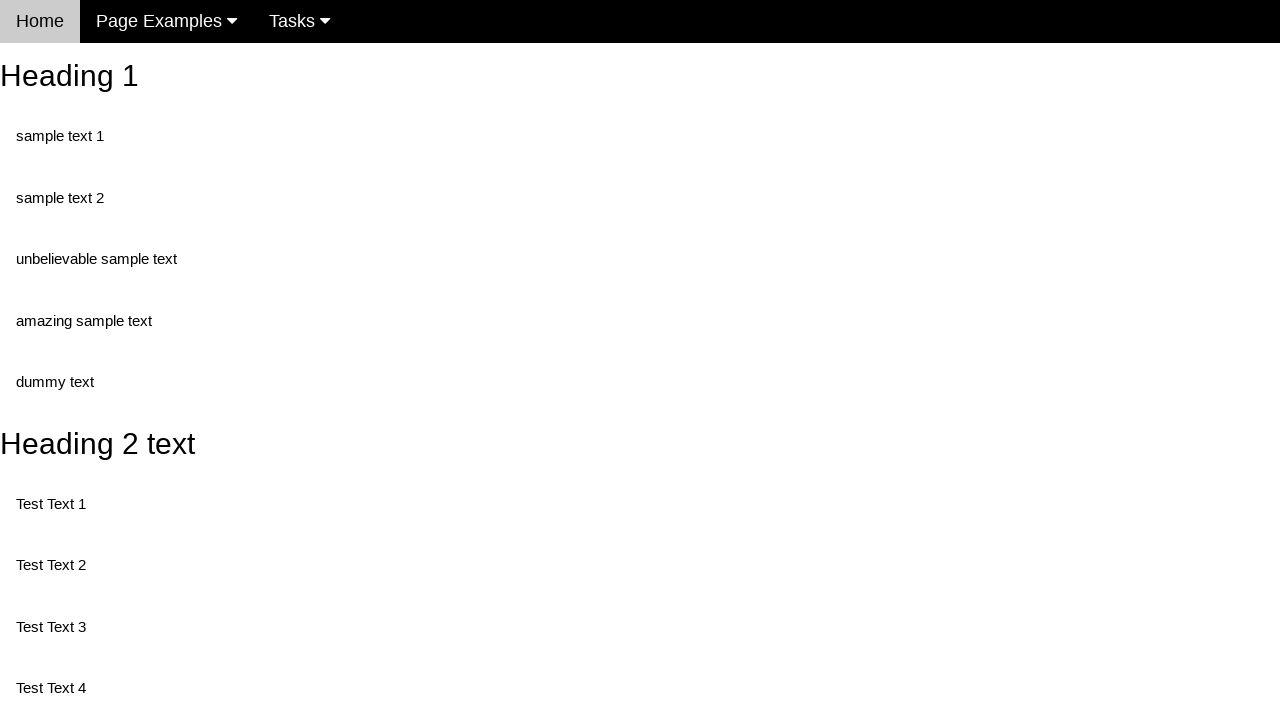

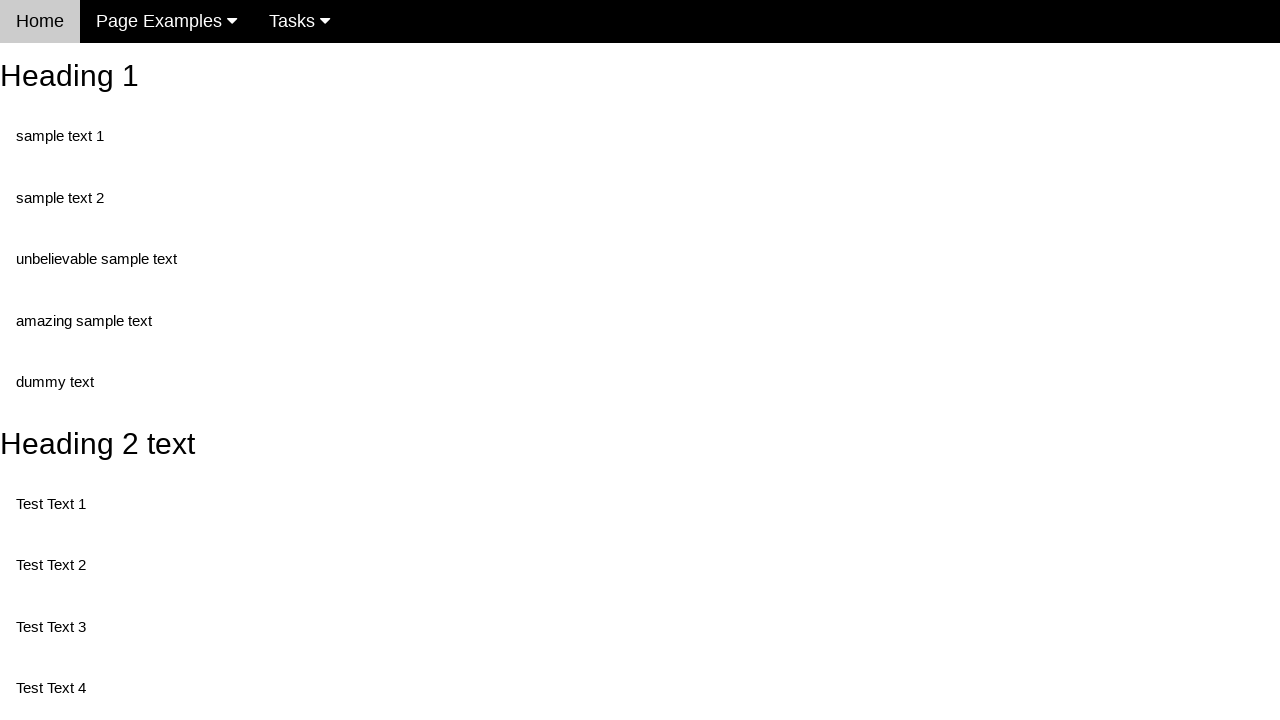